Tests checkbox functionality by navigating to the Checkboxes page and clicking the first checkbox to toggle its state

Starting URL: https://the-internet.herokuapp.com/

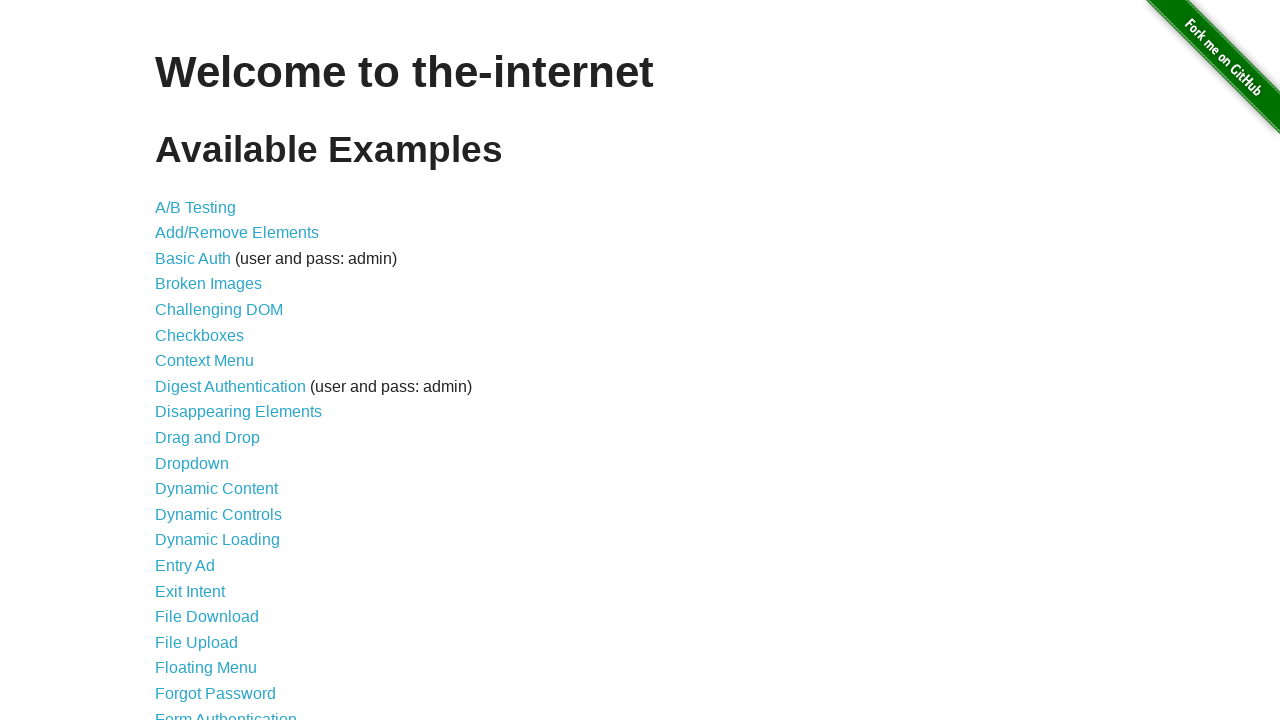

Clicked on the Checkboxes link to navigate to the checkboxes page at (200, 335) on text=Checkboxes
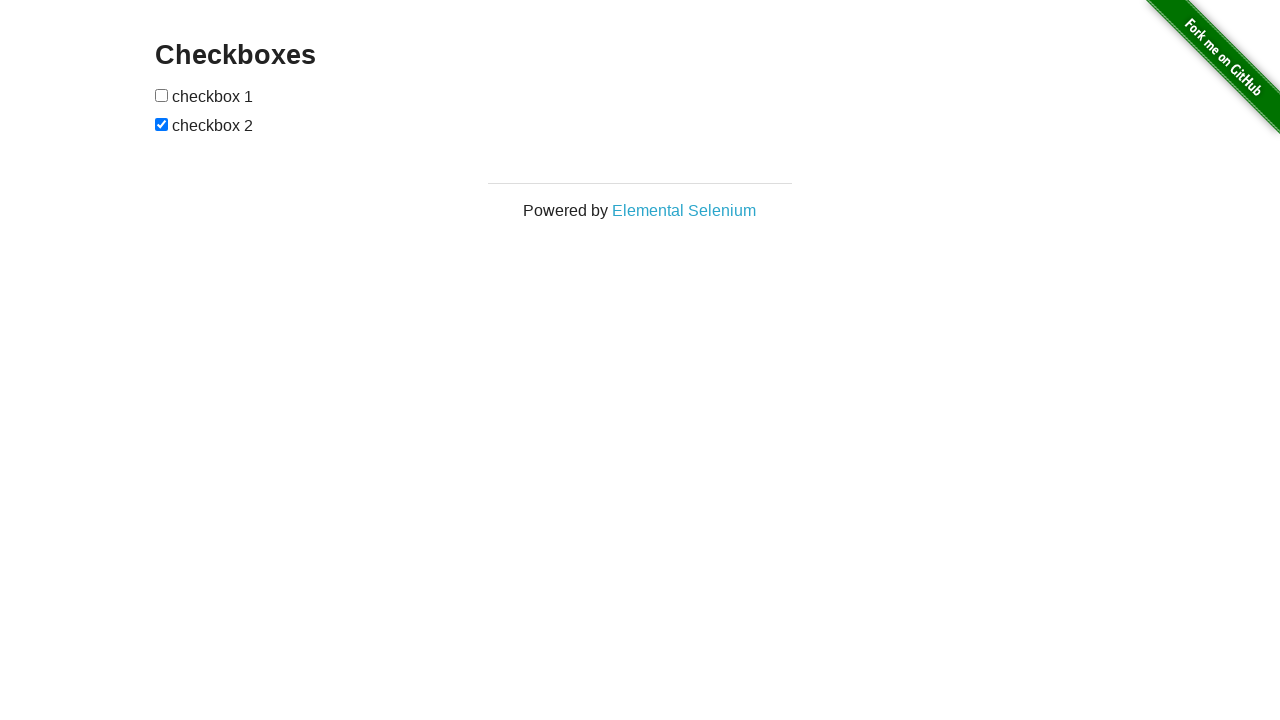

Located all checkboxes on the page
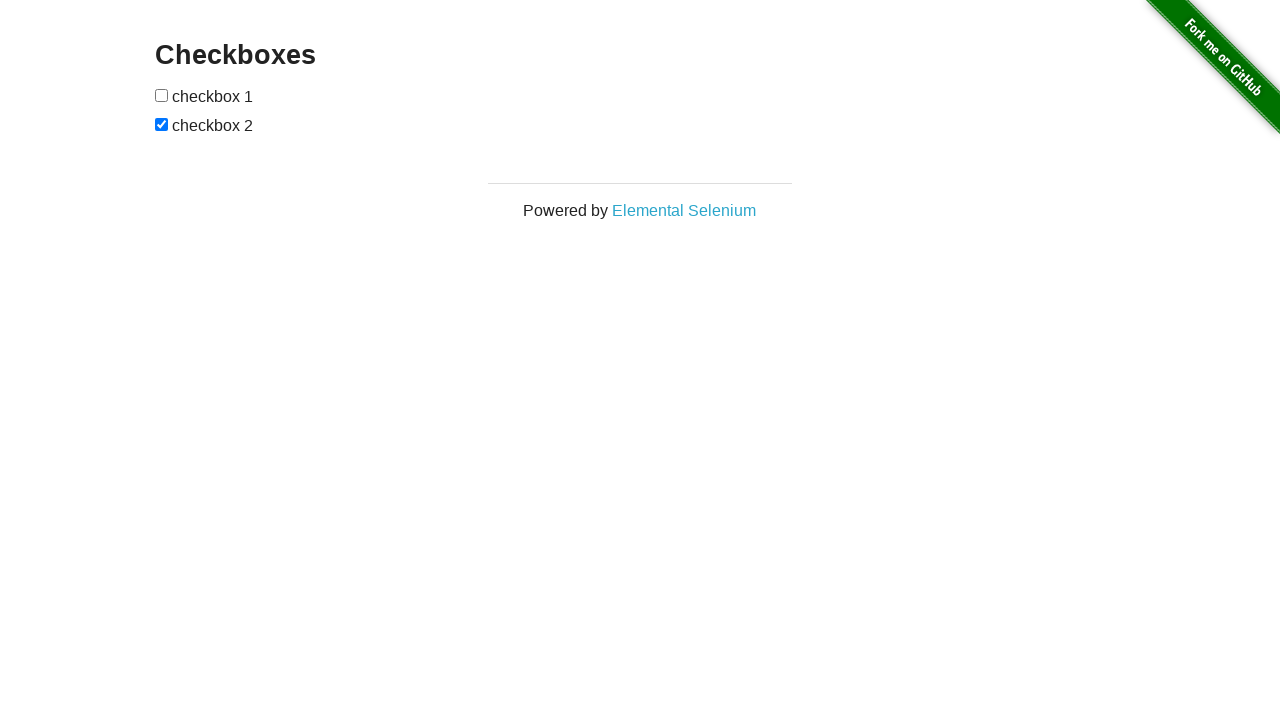

Clicked the first checkbox to toggle its state at (162, 95) on input[type='checkbox'] >> nth=0
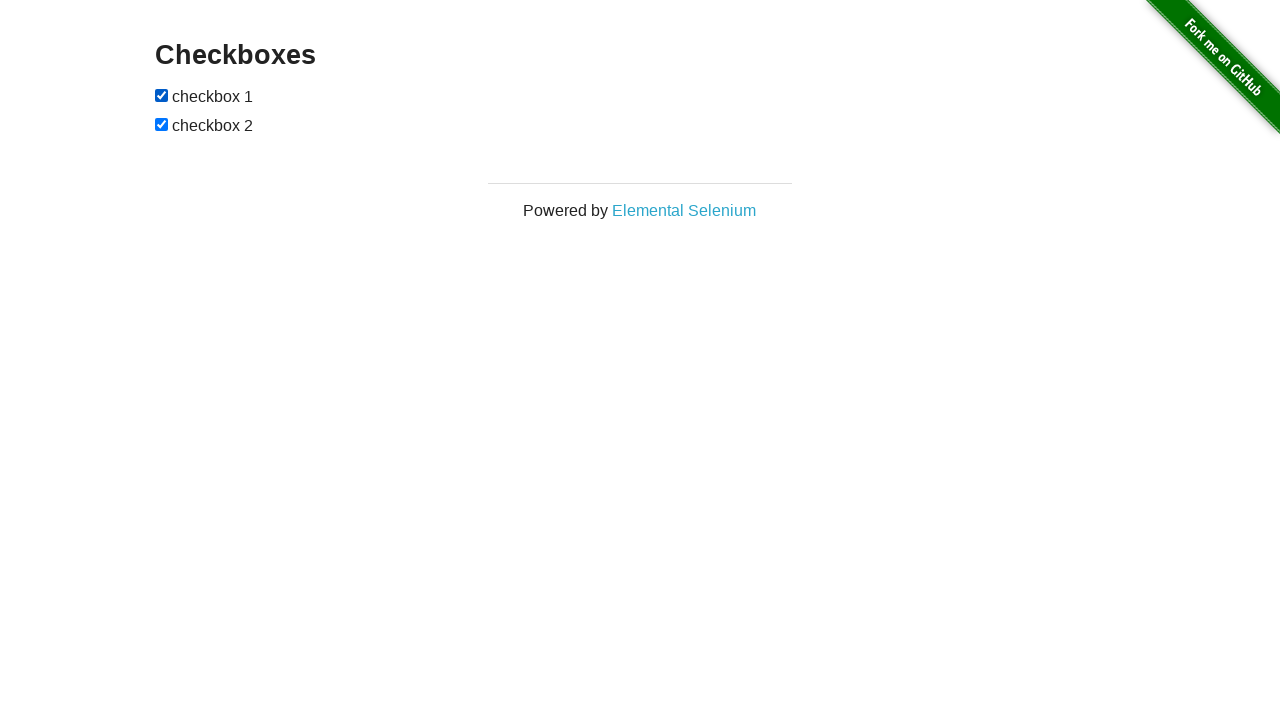

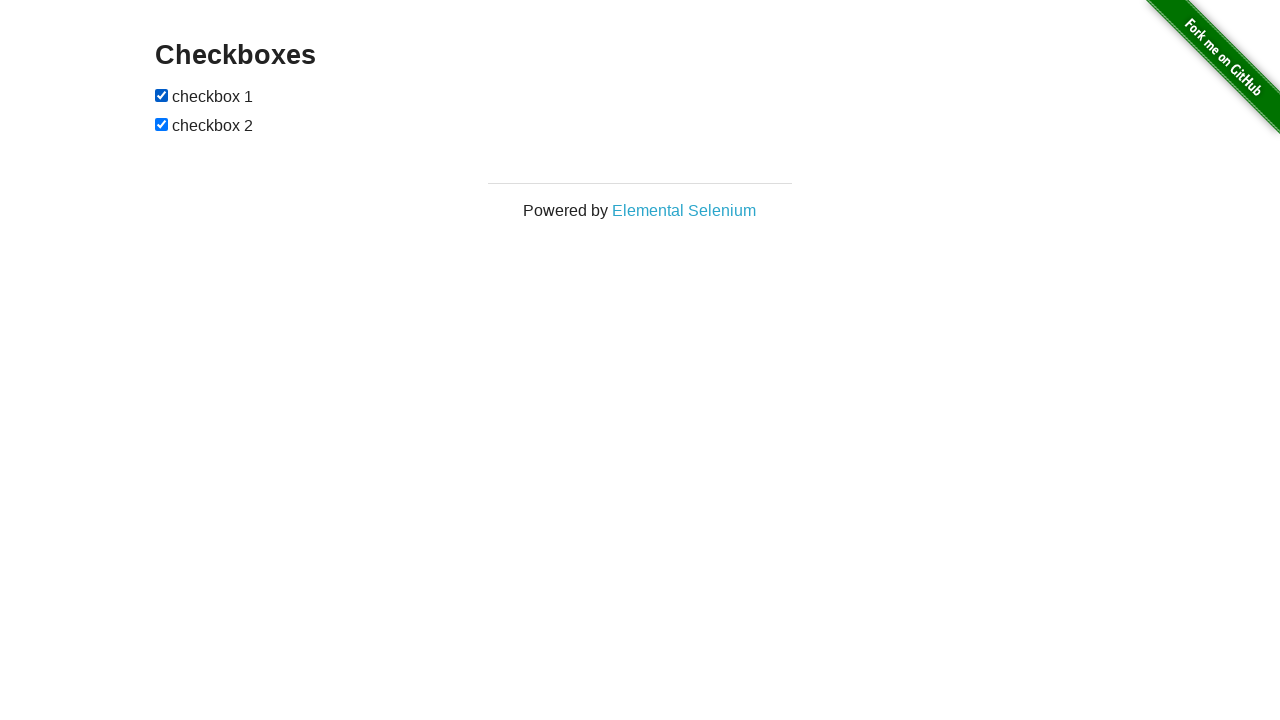